Navigates to Spotify's Spanish homepage and verifies the page loads successfully

Starting URL: https://open.spotify.com/intl-es

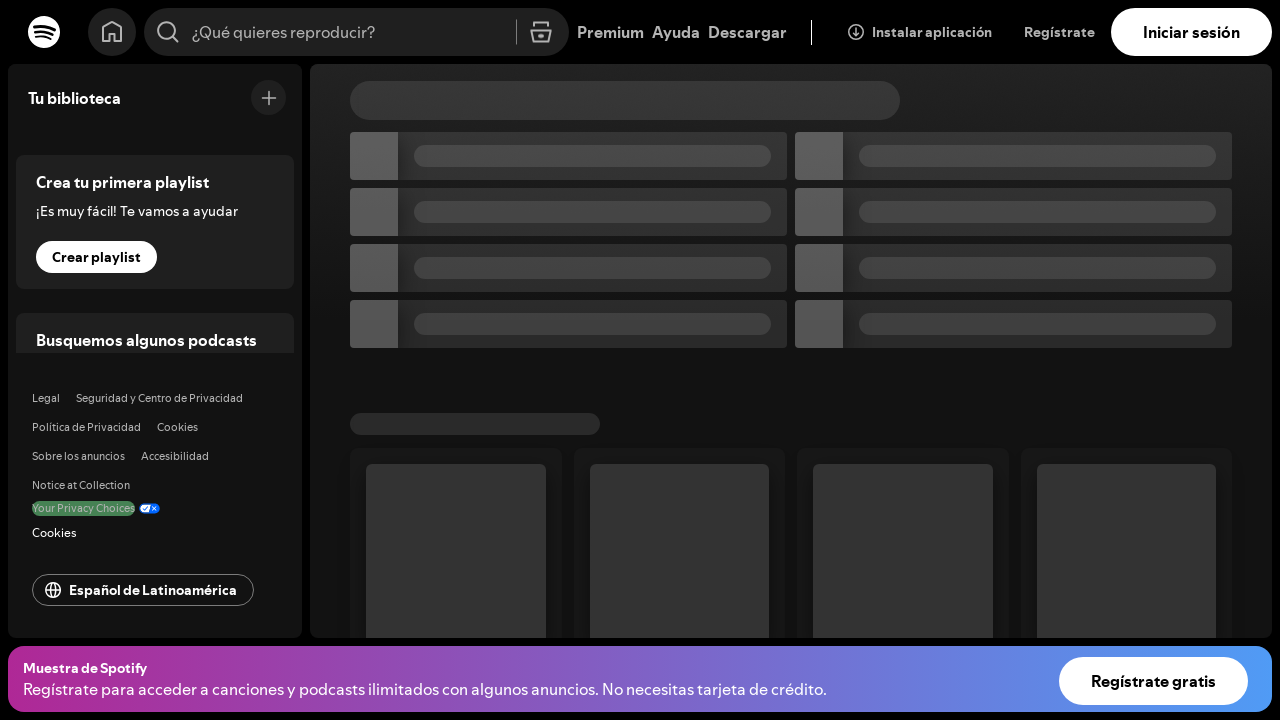

Navigated to Spotify's Spanish homepage
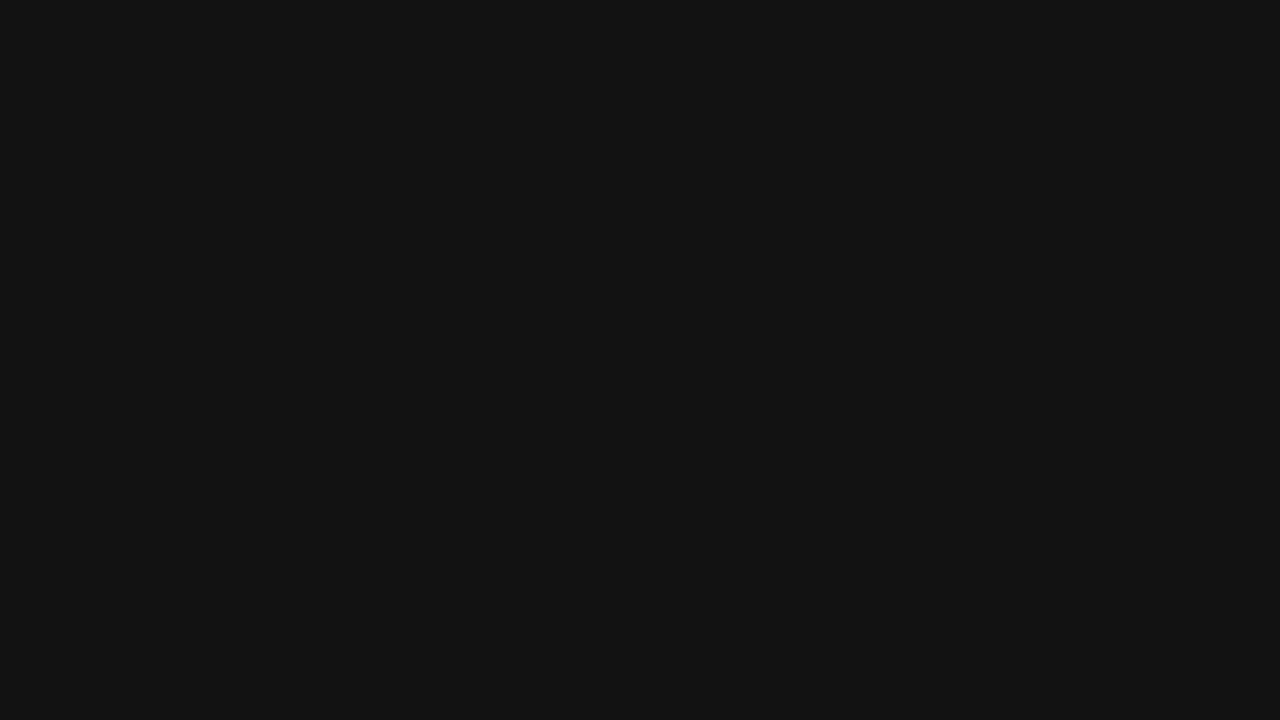

Page fully loaded with no pending network requests
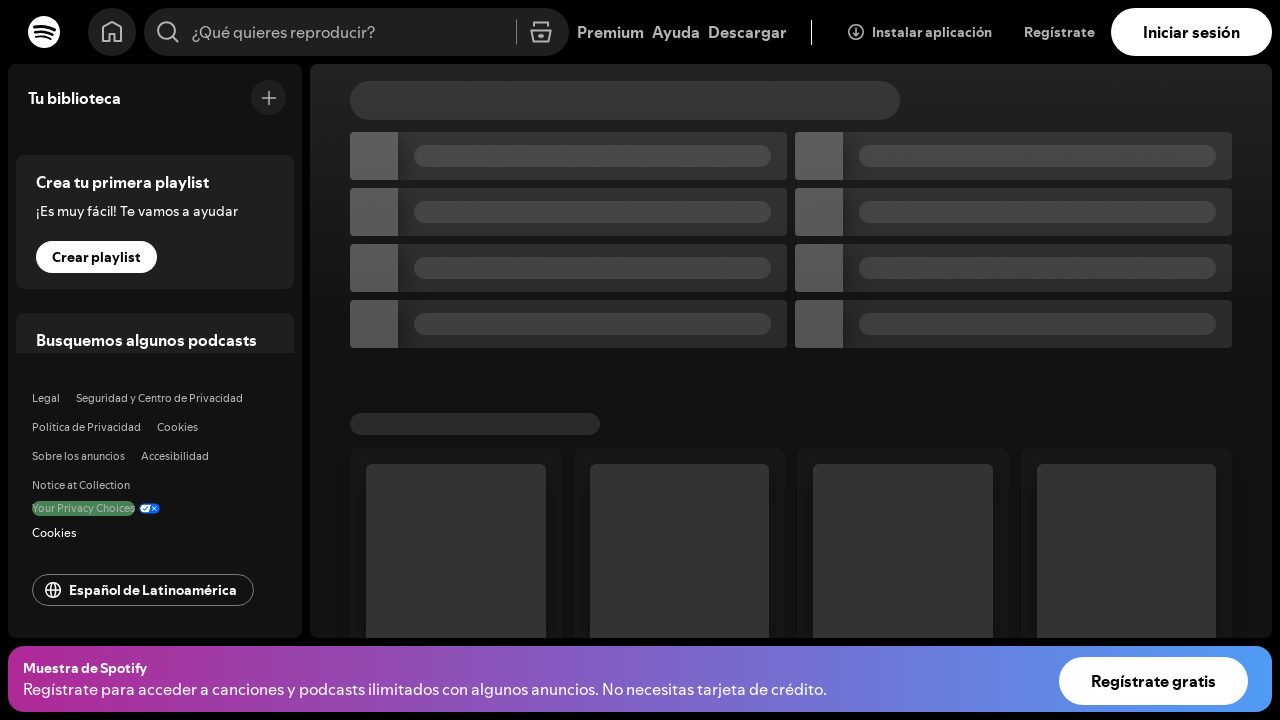

Verified page title exists and page loaded successfully
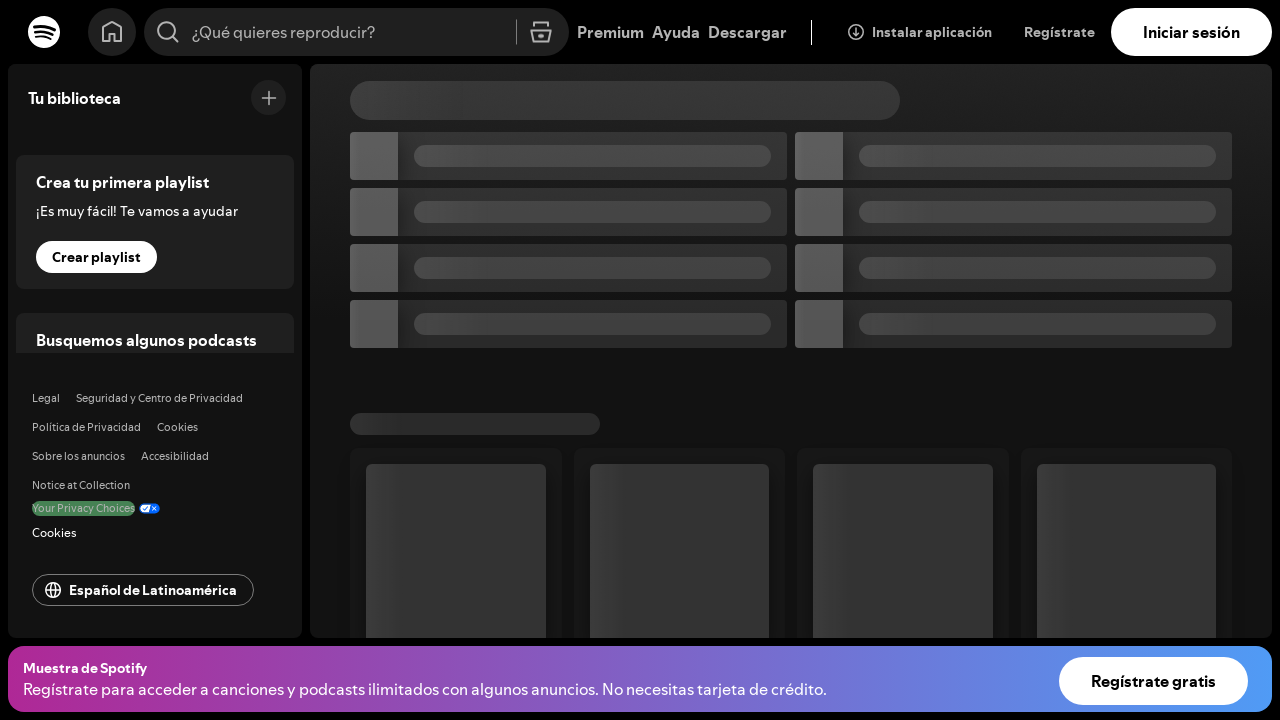

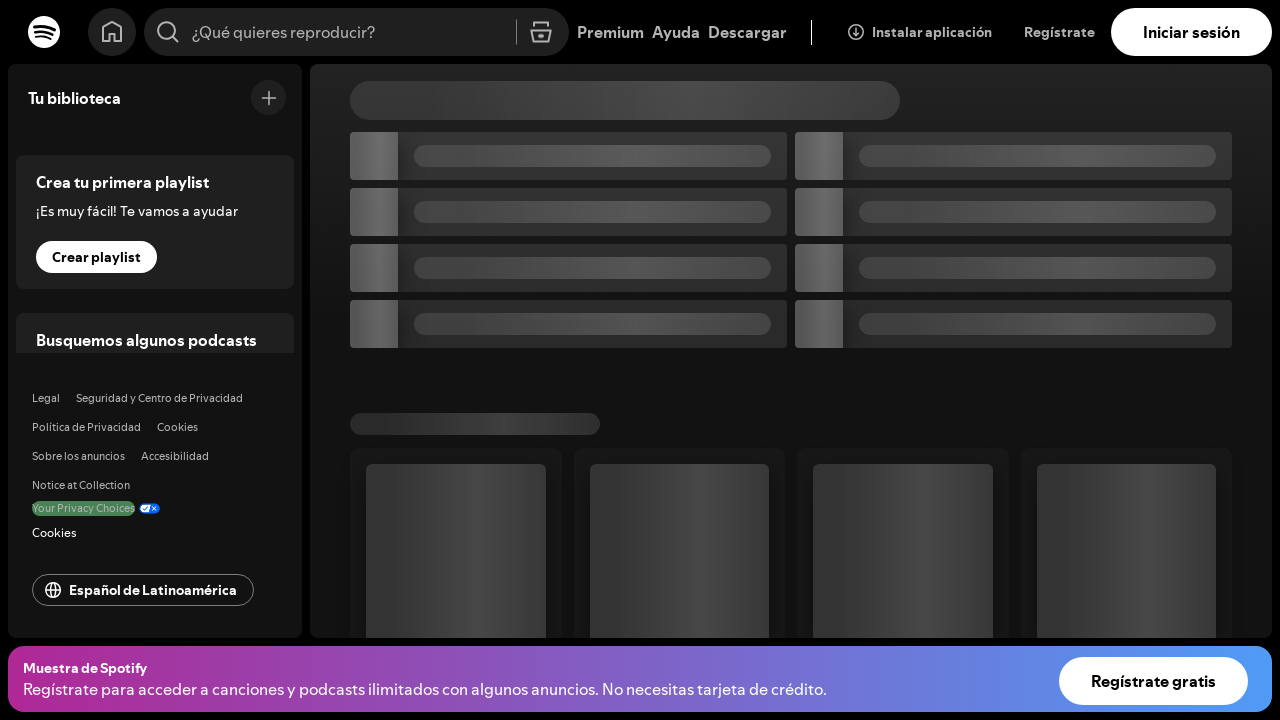